Tests filtering to display only active (non-completed) items

Starting URL: https://demo.playwright.dev/todomvc

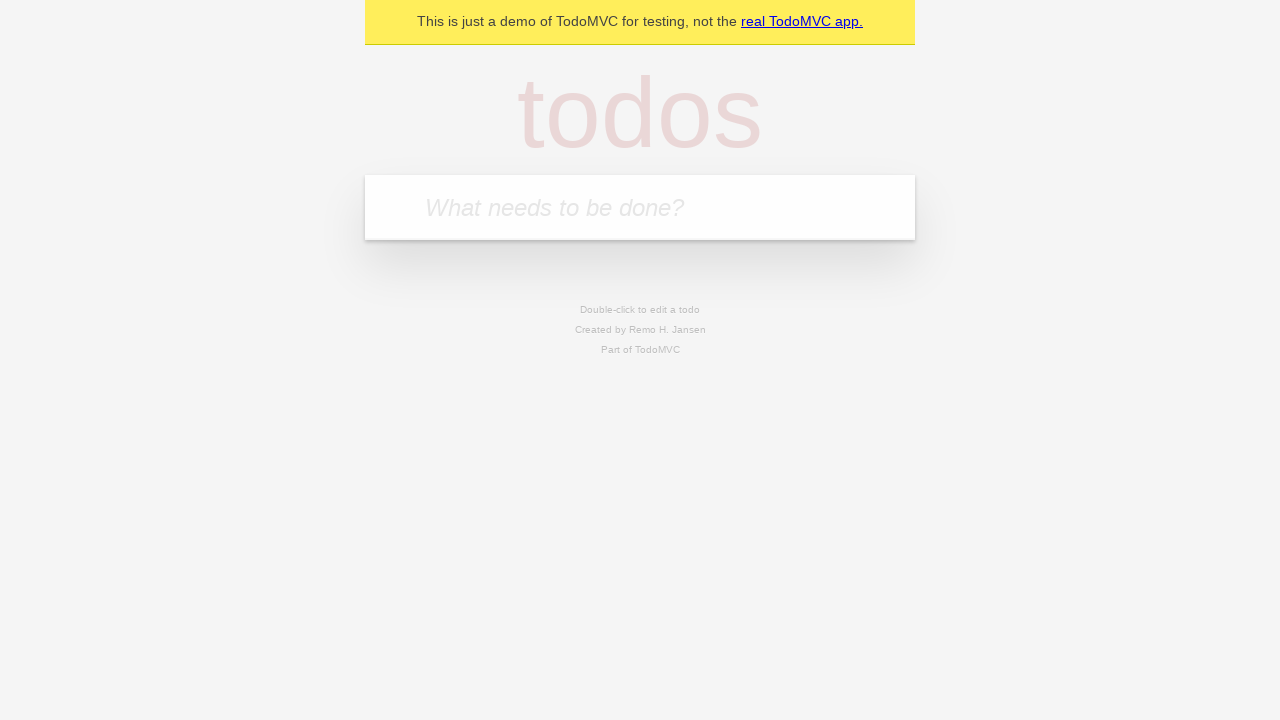

Filled todo input with 'buy some cheese' on internal:attr=[placeholder="What needs to be done?"i]
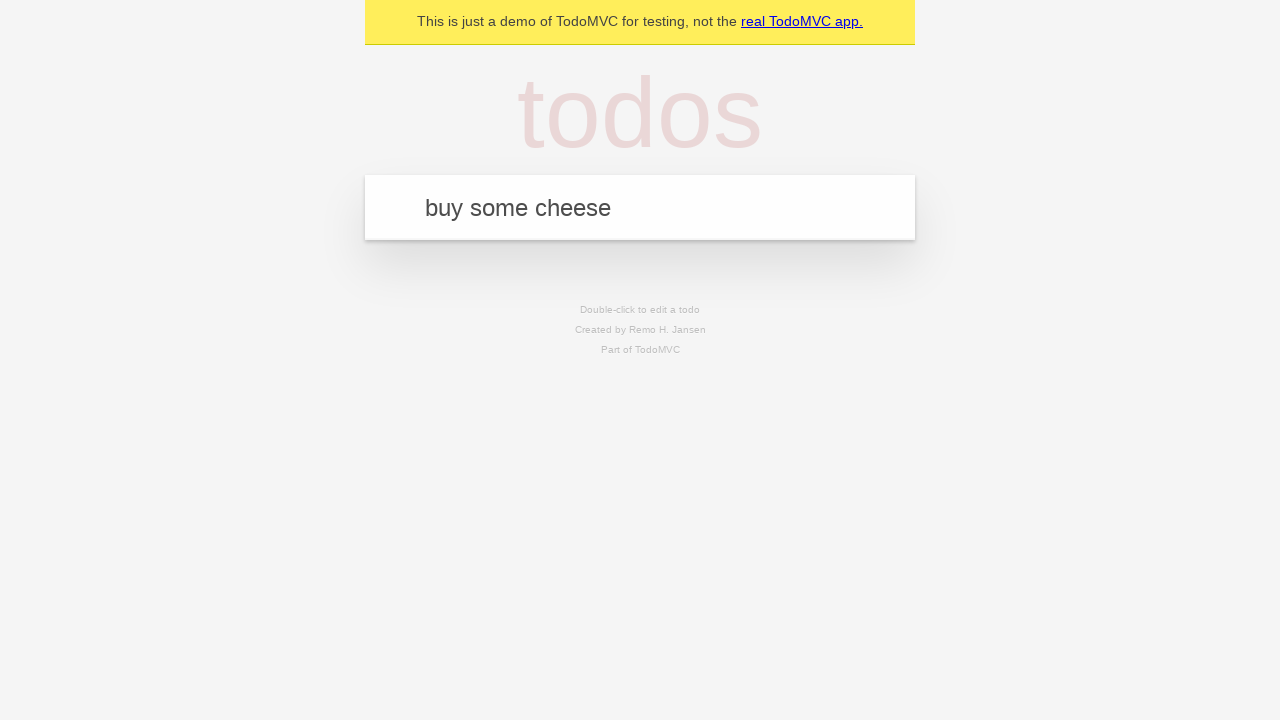

Pressed Enter to create todo 'buy some cheese' on internal:attr=[placeholder="What needs to be done?"i]
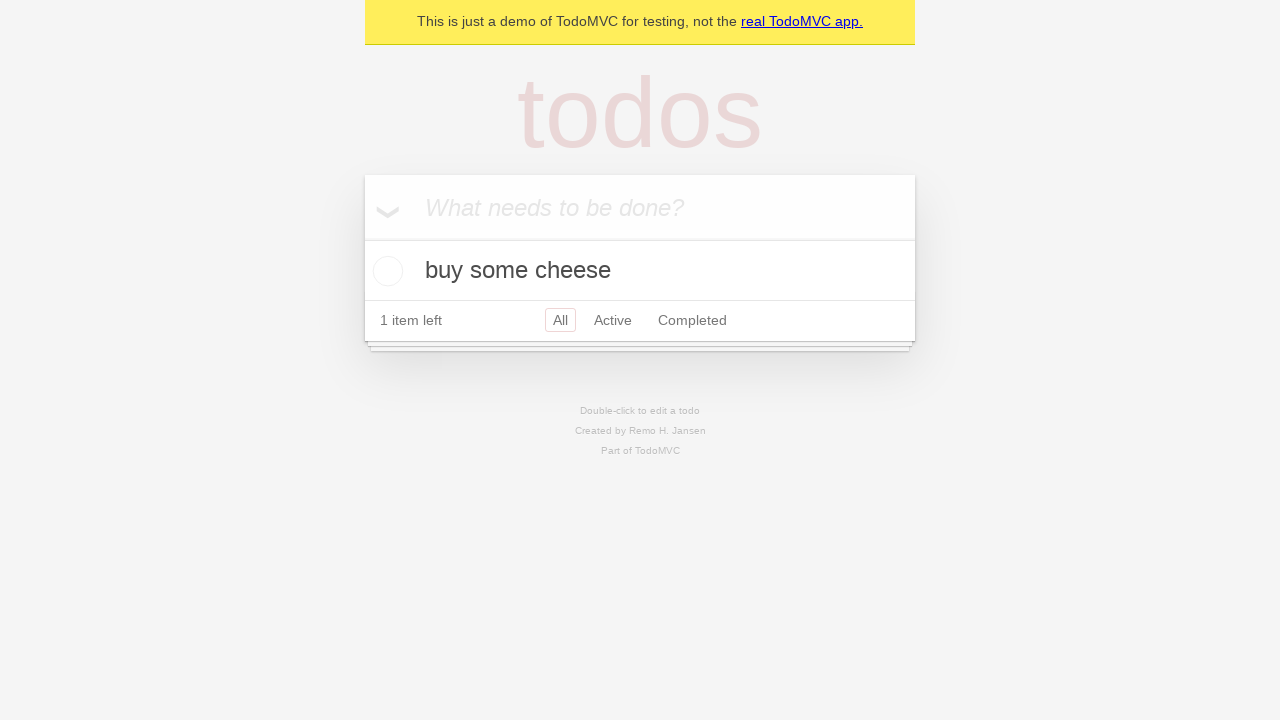

Filled todo input with 'feed the cat' on internal:attr=[placeholder="What needs to be done?"i]
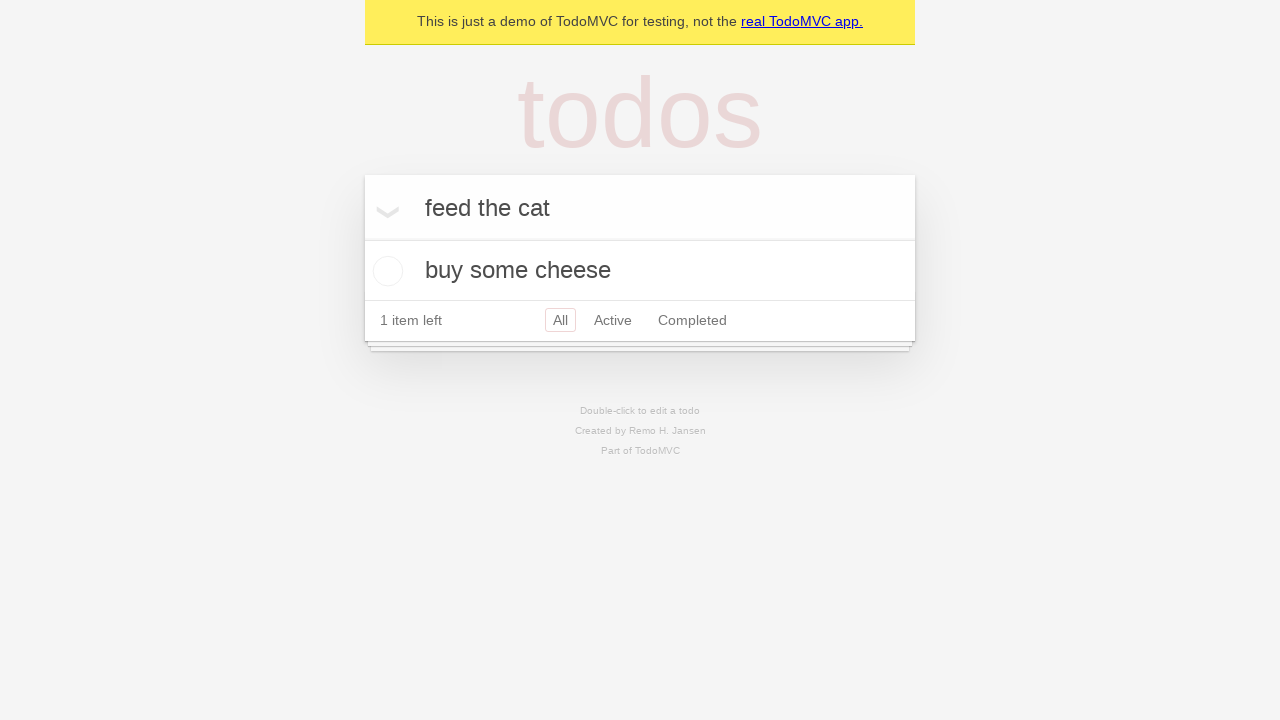

Pressed Enter to create todo 'feed the cat' on internal:attr=[placeholder="What needs to be done?"i]
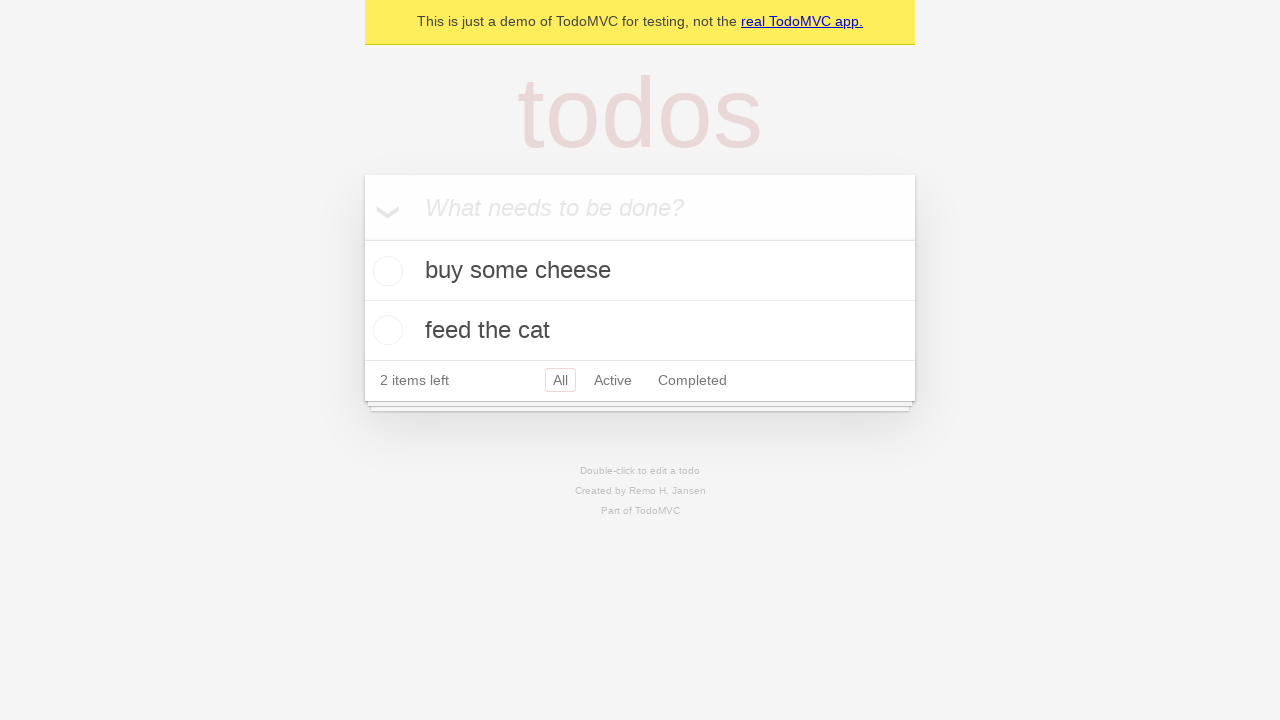

Filled todo input with 'book a doctors appointment' on internal:attr=[placeholder="What needs to be done?"i]
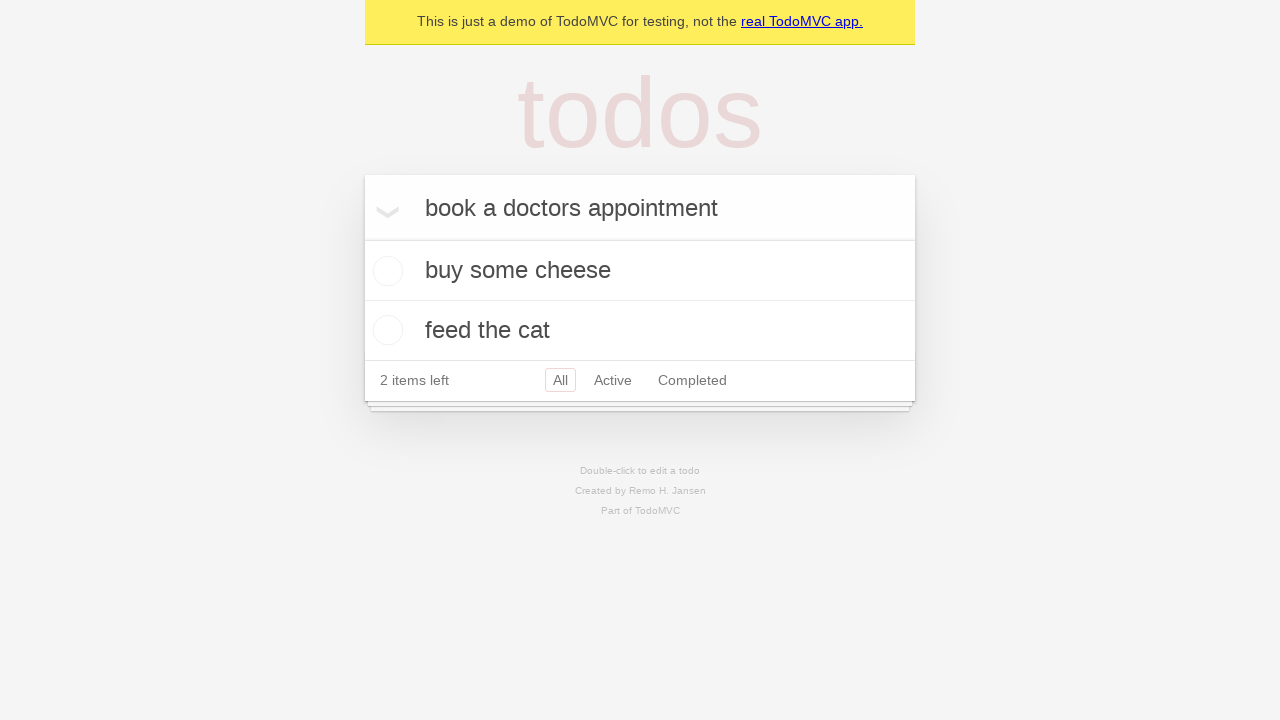

Pressed Enter to create todo 'book a doctors appointment' on internal:attr=[placeholder="What needs to be done?"i]
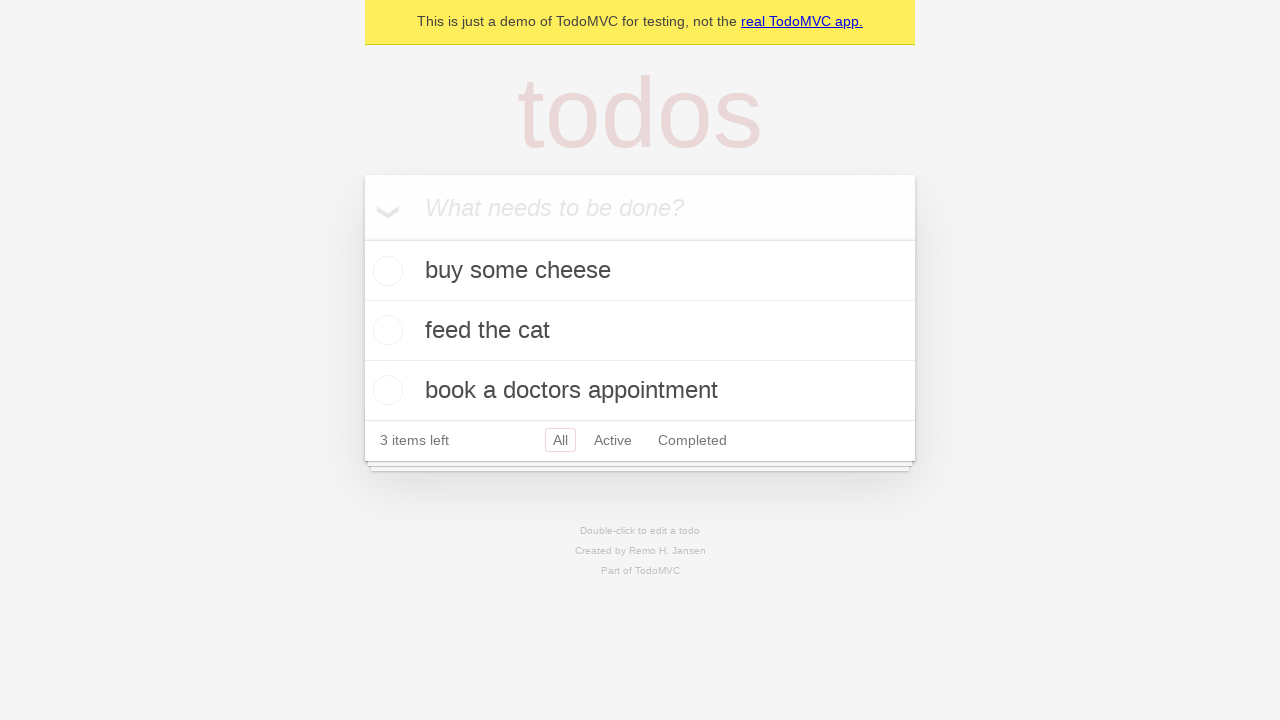

Waited for all 3 todos to be created
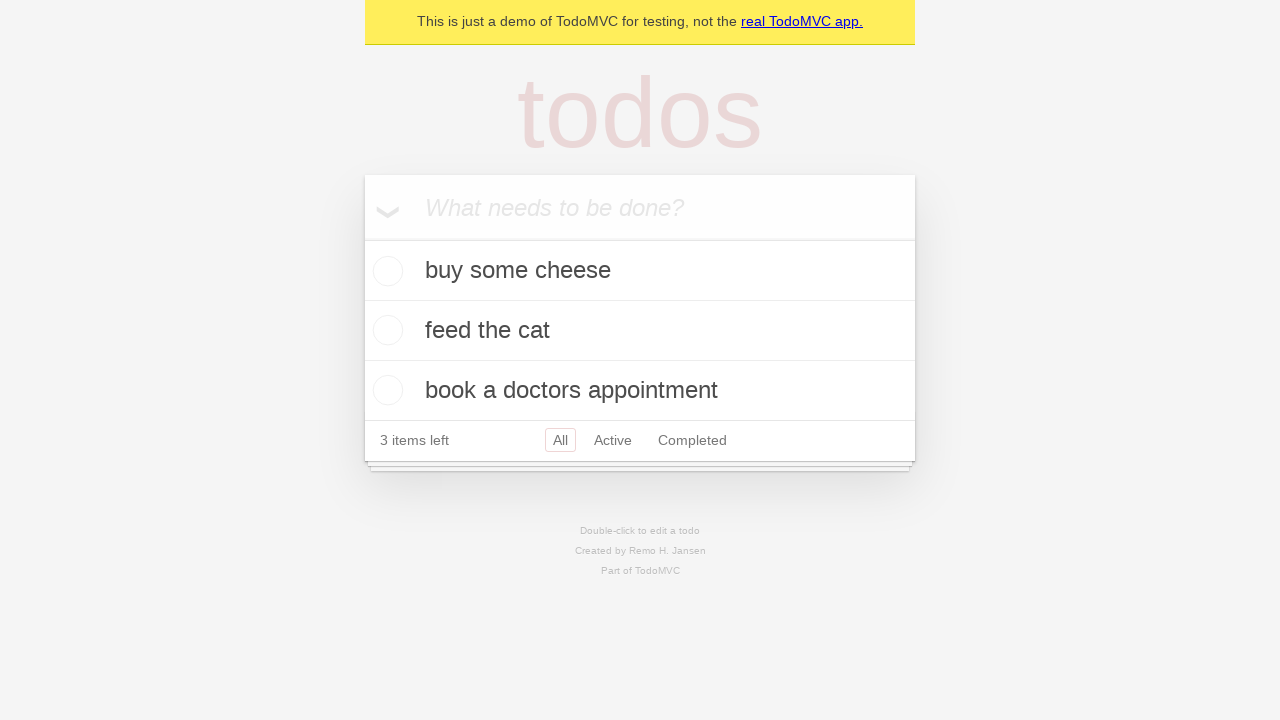

Checked the second todo item to mark it as completed at (385, 330) on internal:testid=[data-testid="todo-item"s] >> nth=1 >> internal:role=checkbox
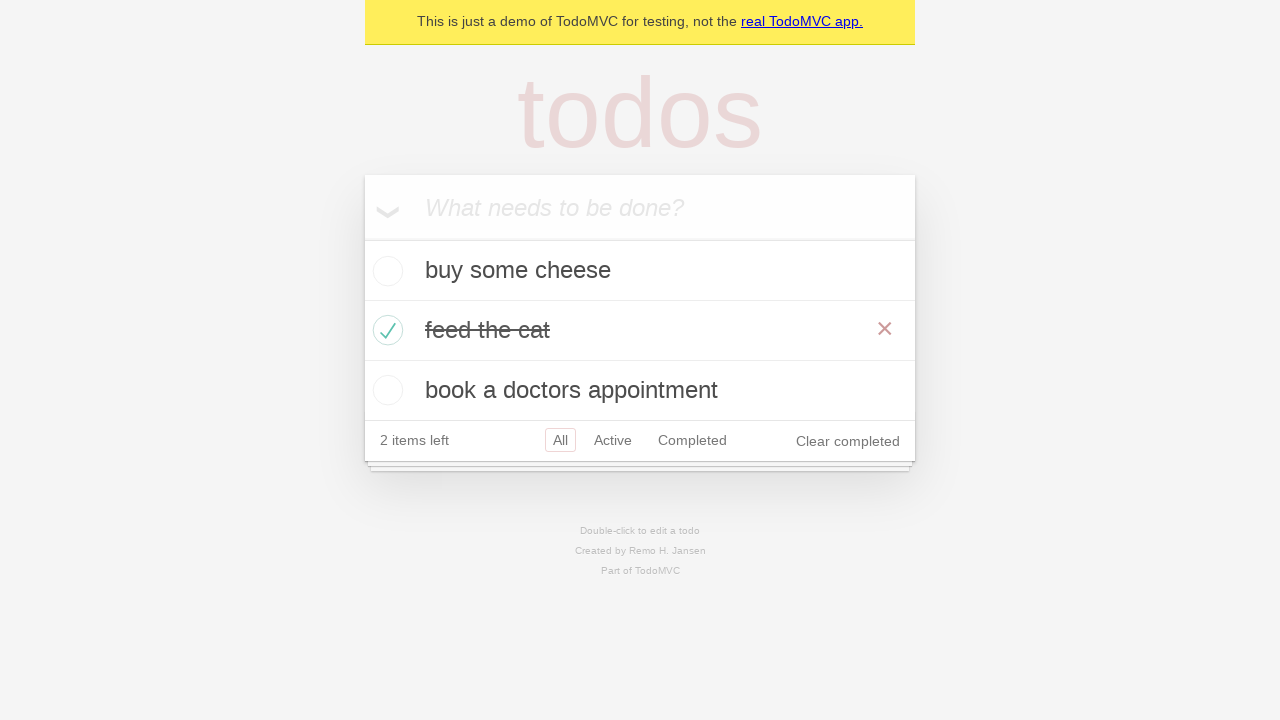

Clicked 'Active' filter to display only non-completed items at (613, 440) on internal:role=link[name="Active"i]
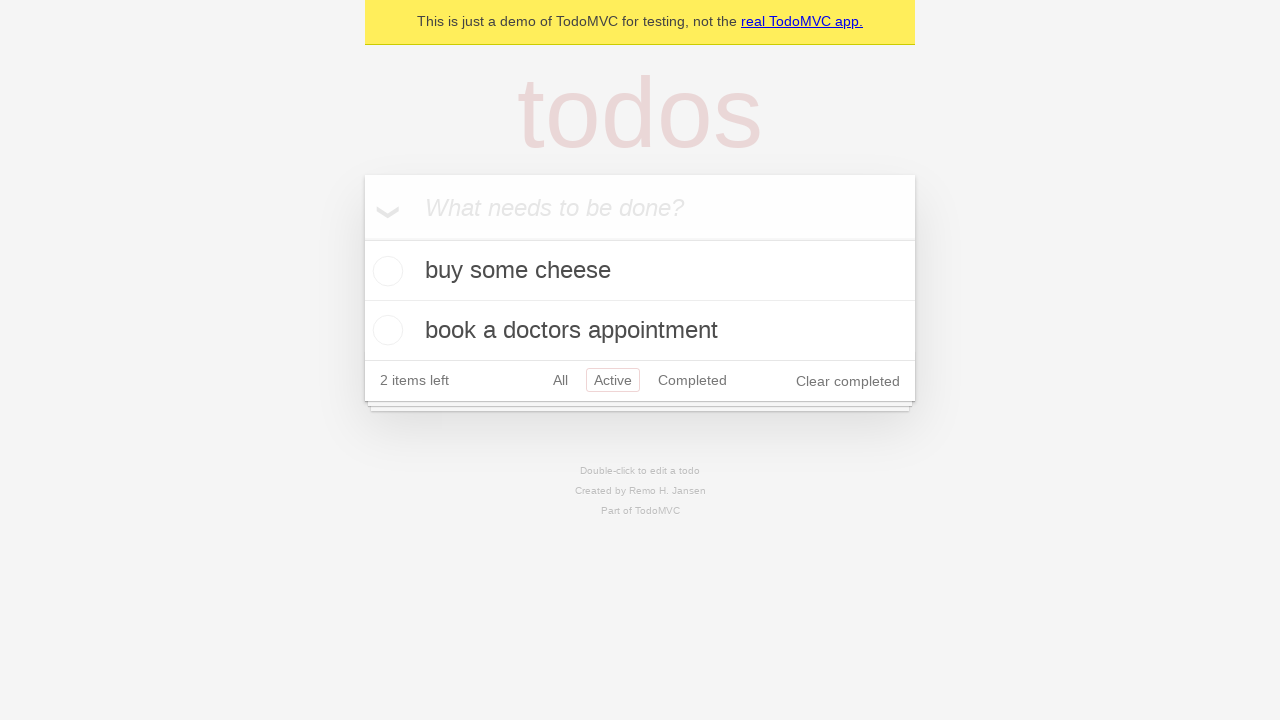

Waited for Active filter to apply
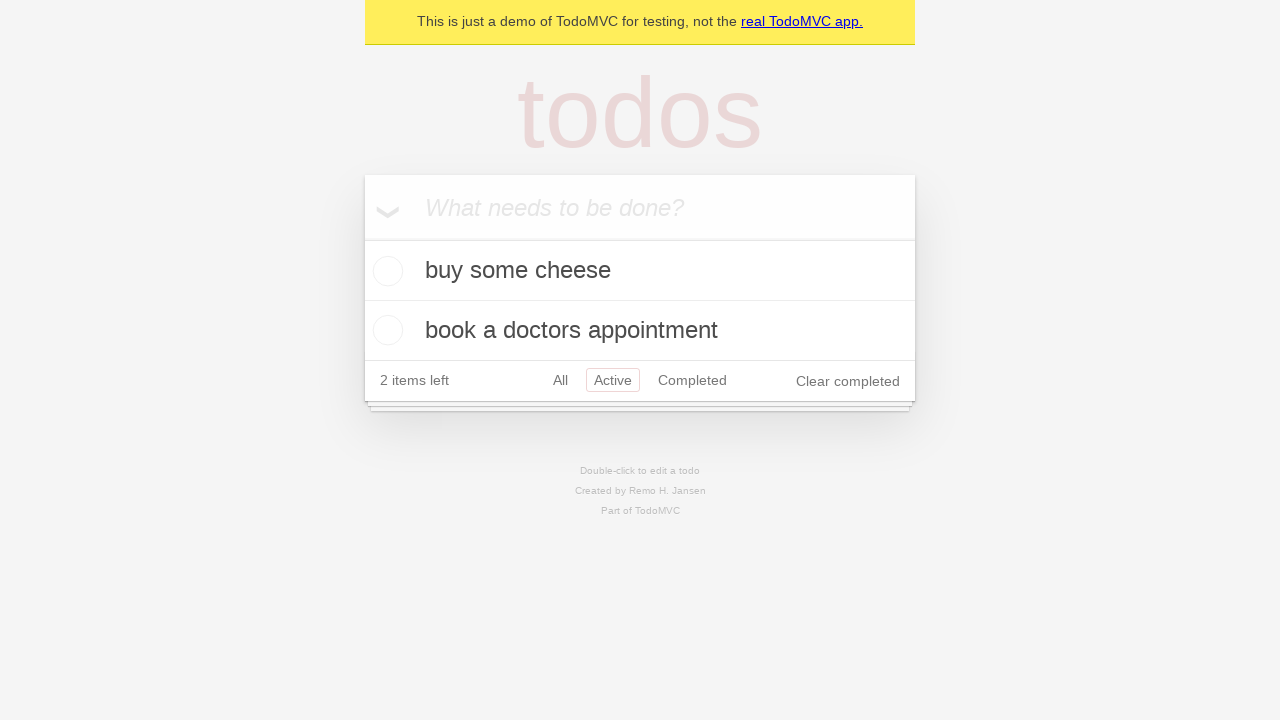

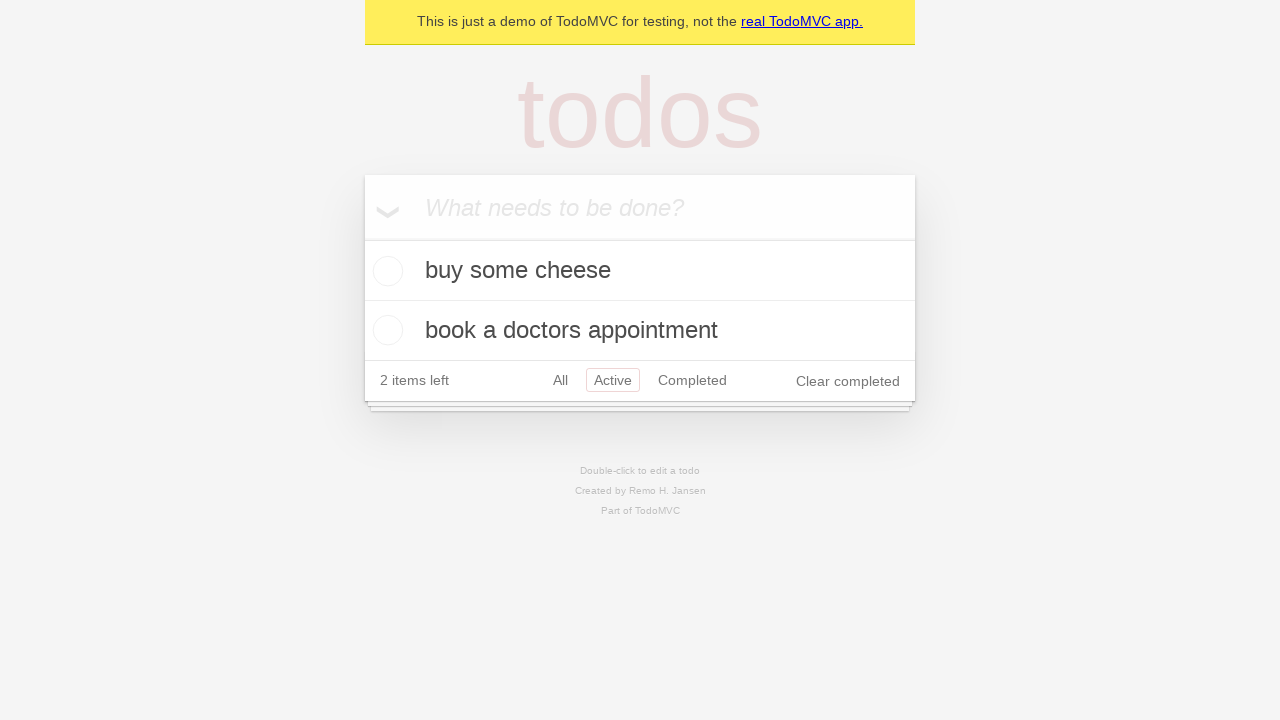